Tests JavaScript prompt popup by clicking the prompt button, entering text into the alert, and accepting it

Starting URL: https://the-internet.herokuapp.com/javascript_alerts

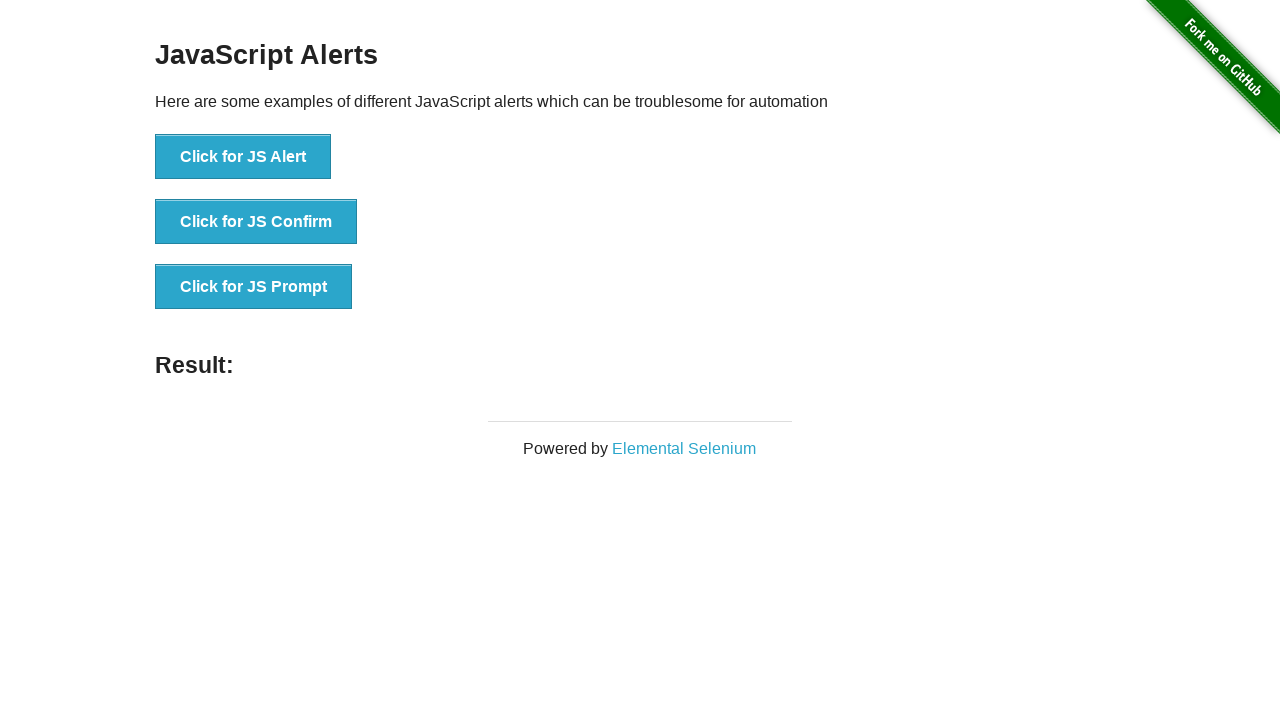

Clicked the JS Prompt button at (254, 287) on //button[text()="Click for JS Prompt"]
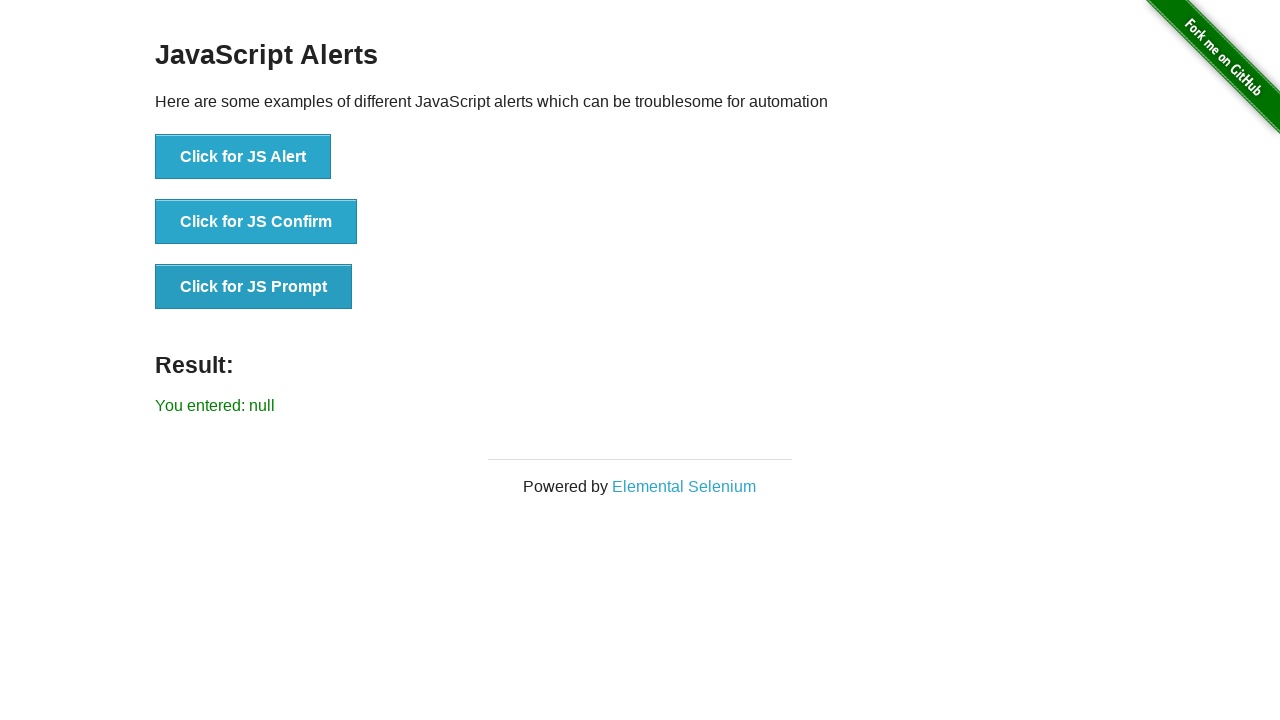

Set up dialog handler to accept prompt with text 'welcome'
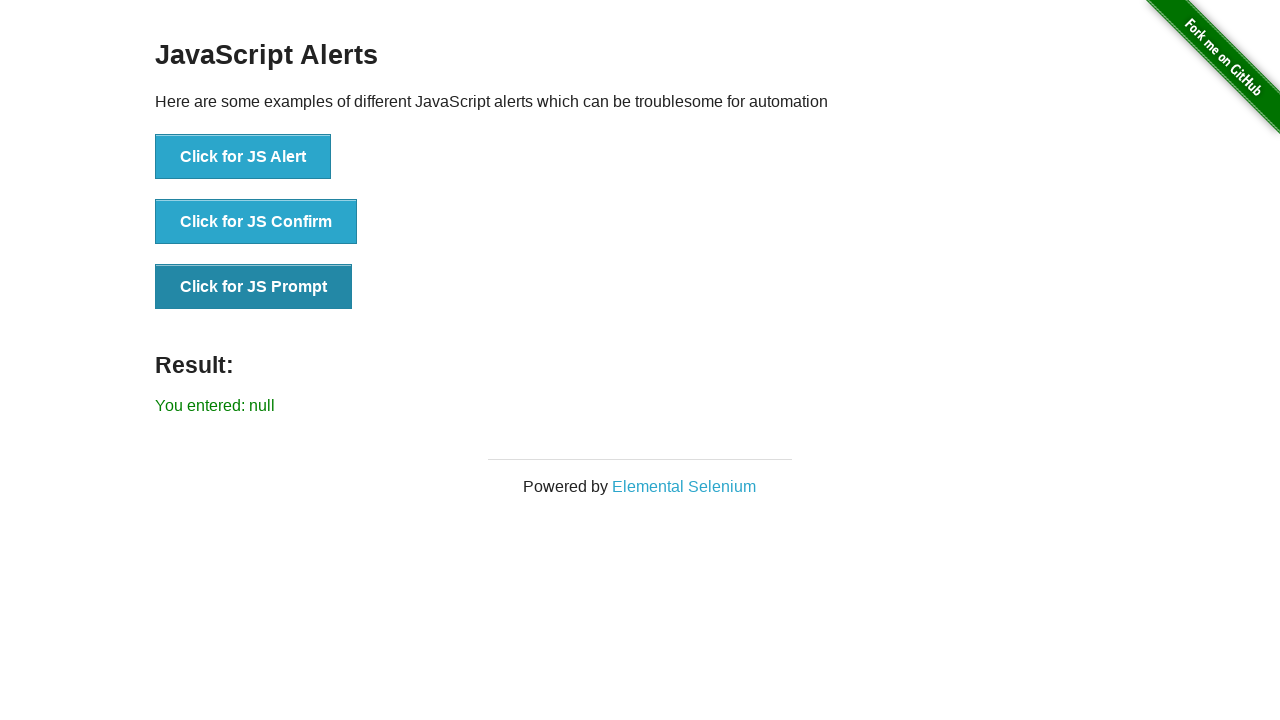

Clicked the JS Prompt button again to trigger dialog at (254, 287) on //button[text()="Click for JS Prompt"]
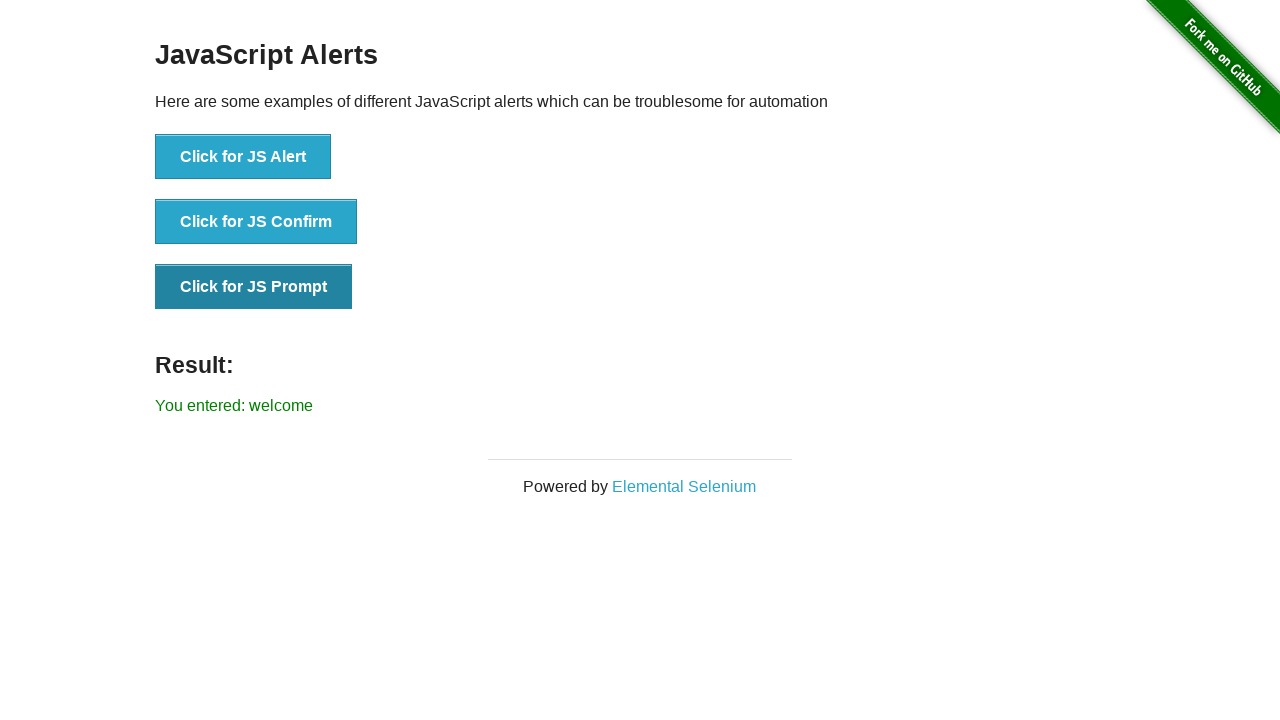

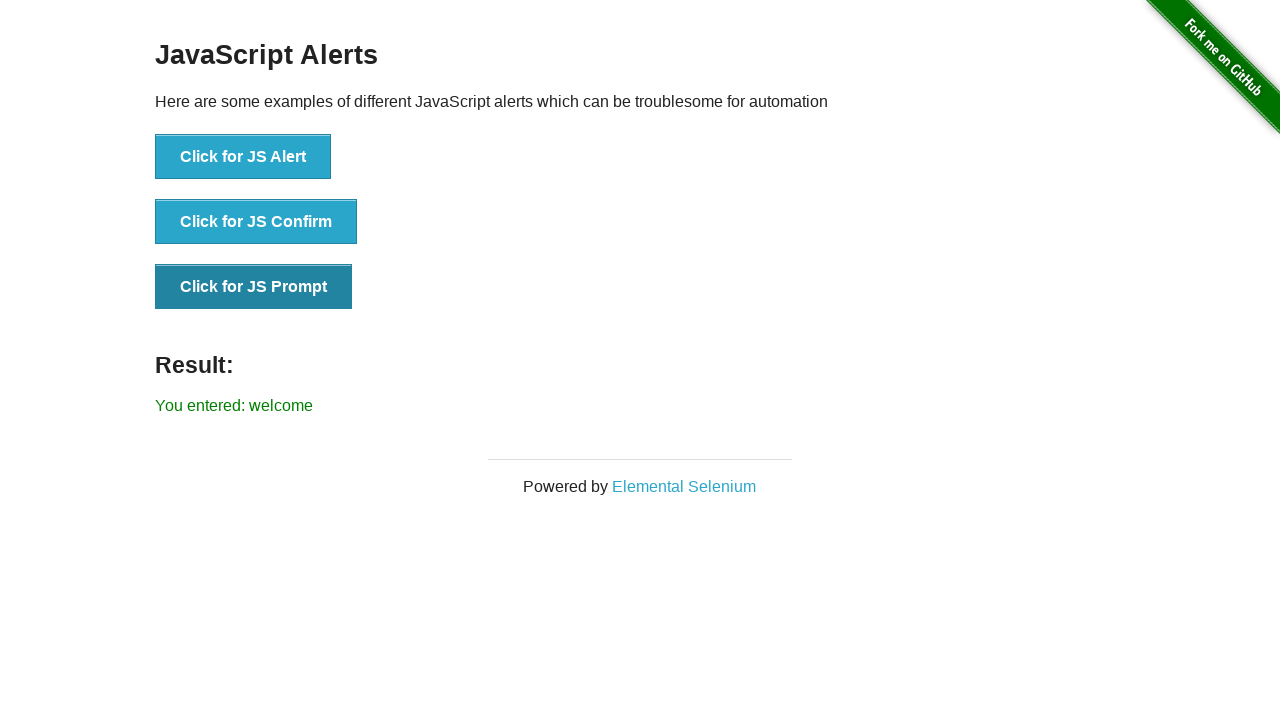